Tests that entering a 4-digit zip code shows an error message

Starting URL: https://www.sharelane.com/cgi-bin/register.py

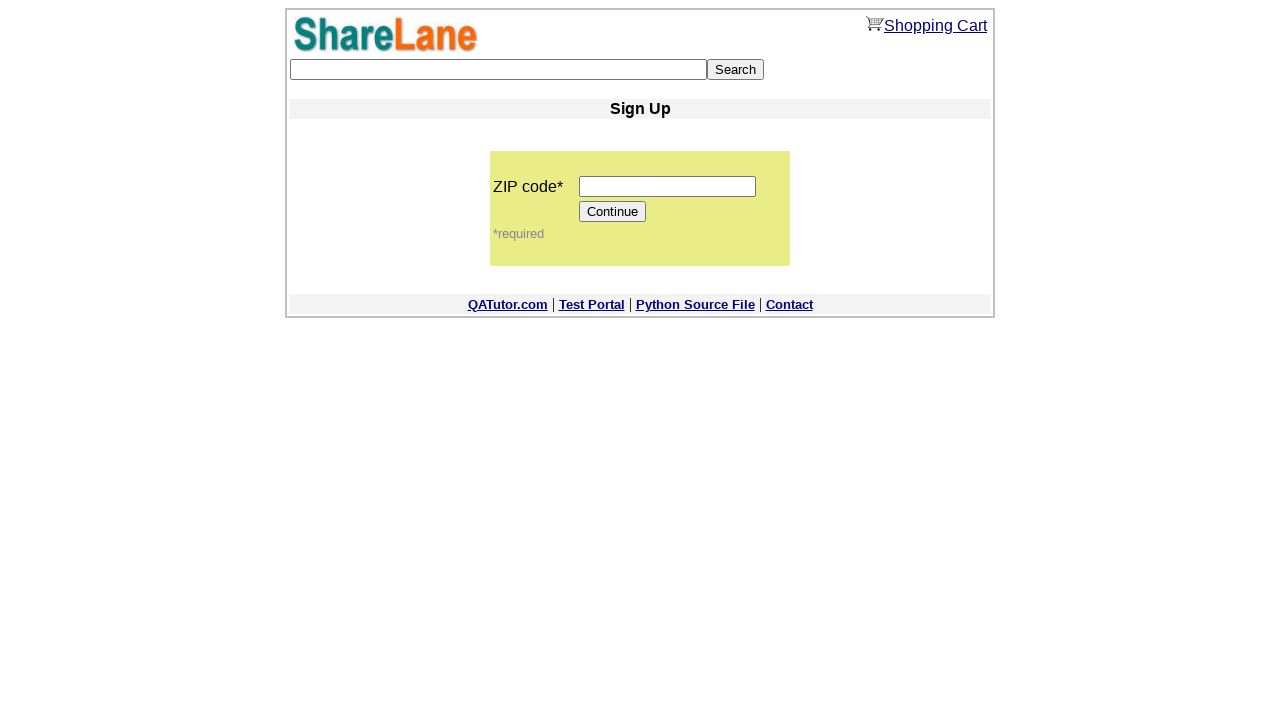

Filled zip code field with 4-digit value '1111' on input[name='zip_code']
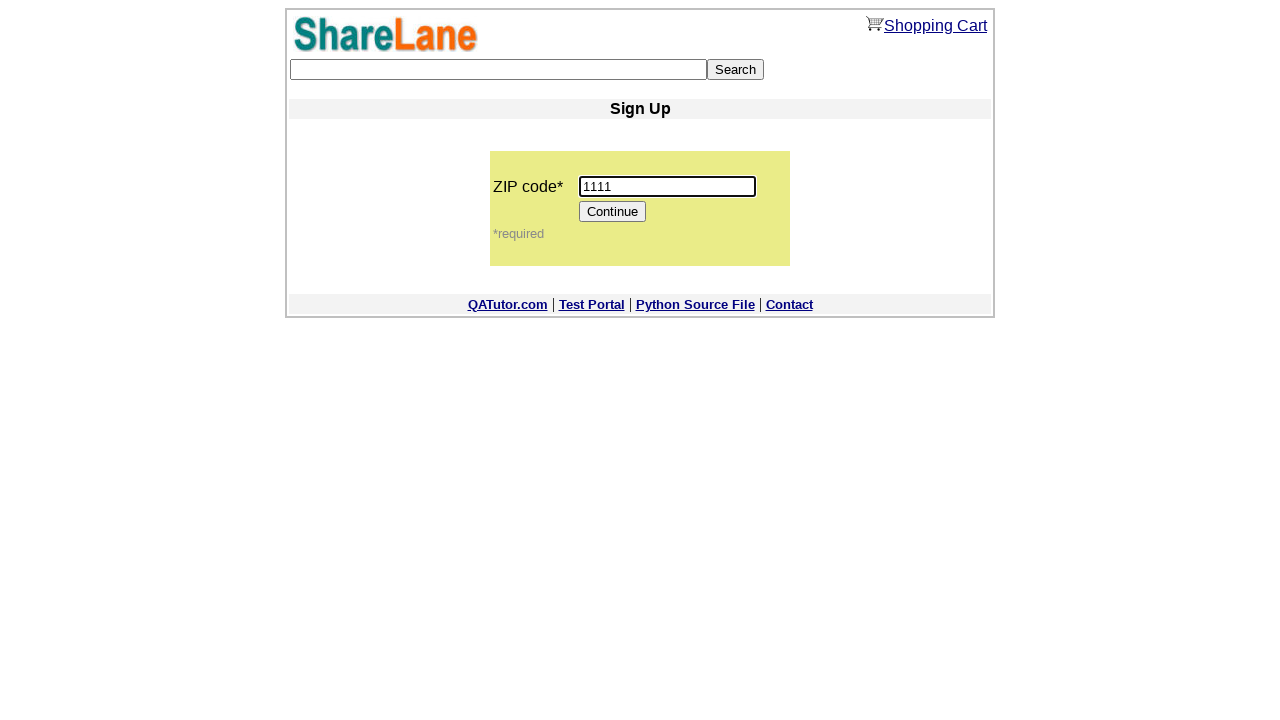

Clicked Continue button to submit form at (613, 212) on [value='Continue']
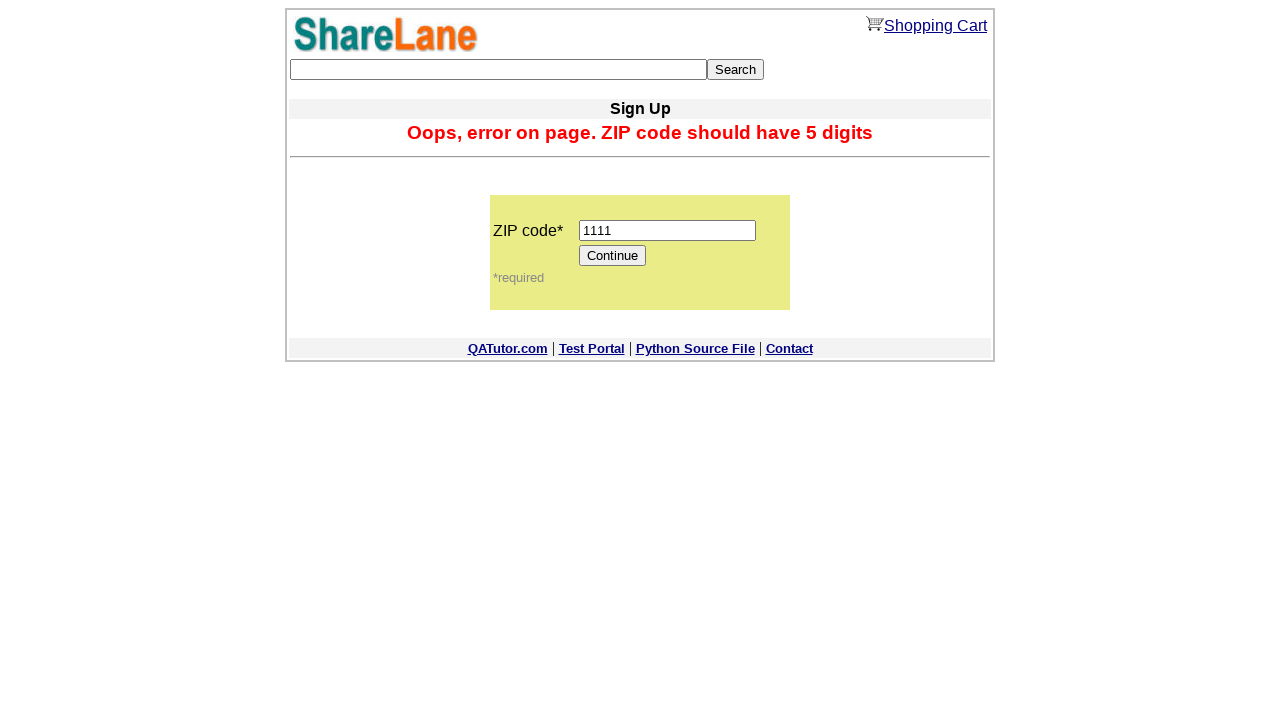

Error message appeared indicating invalid 4-digit zip code
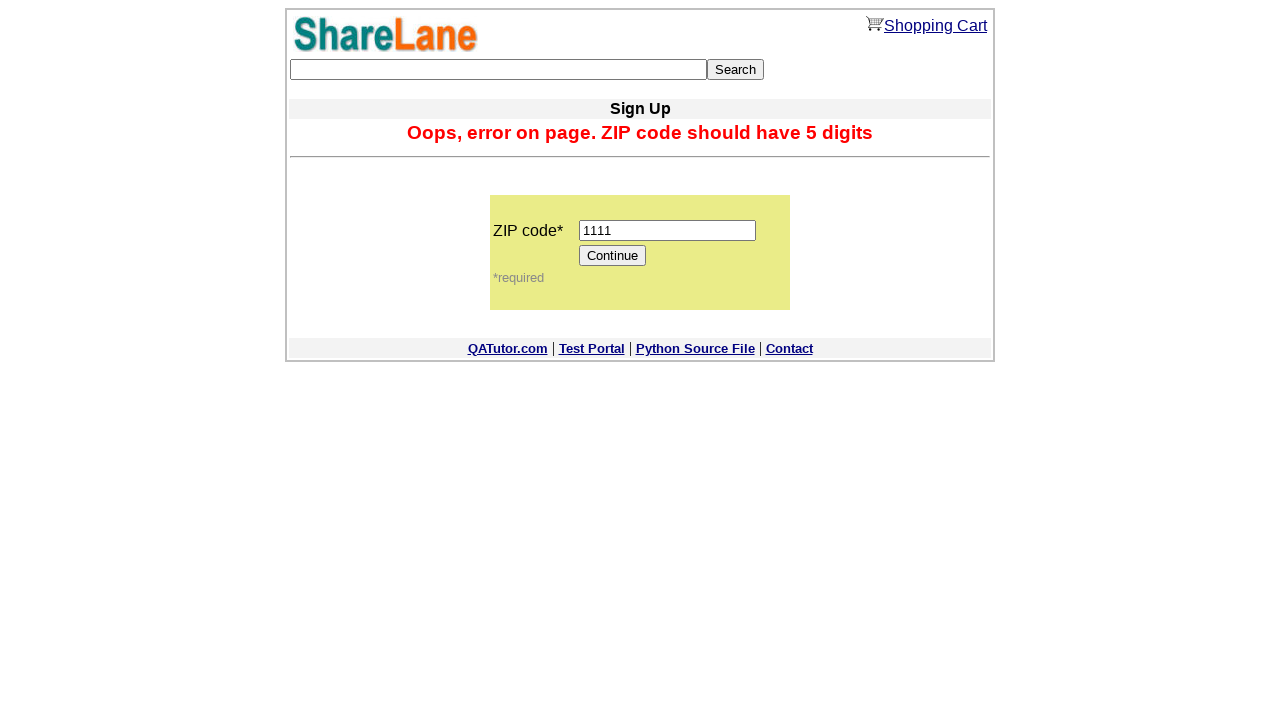

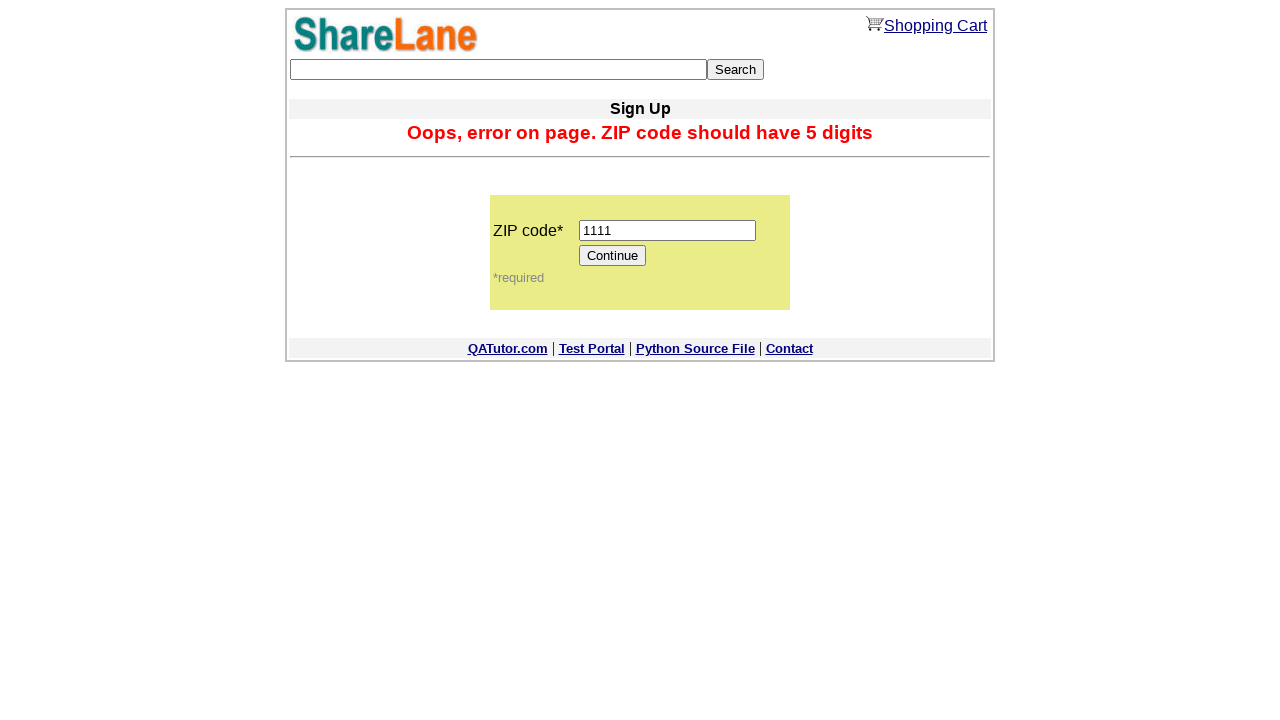